Tests the Contact Us form by filling in name, email, subject, and message fields, then submitting the form

Starting URL: https://www.automationexercise.com/

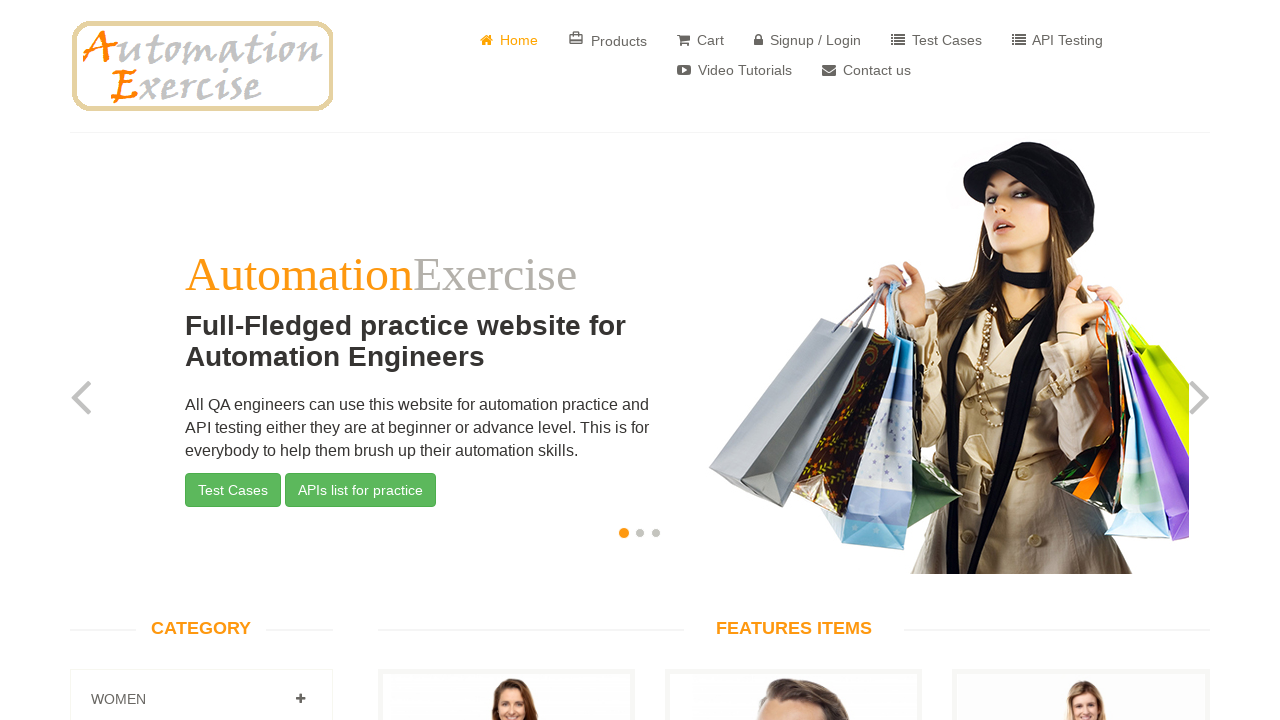

Clicked the Contact Us menu link at (866, 70) on xpath=//*[@id='header']/div/div/div/div[2]/div/ul/li[8]/a
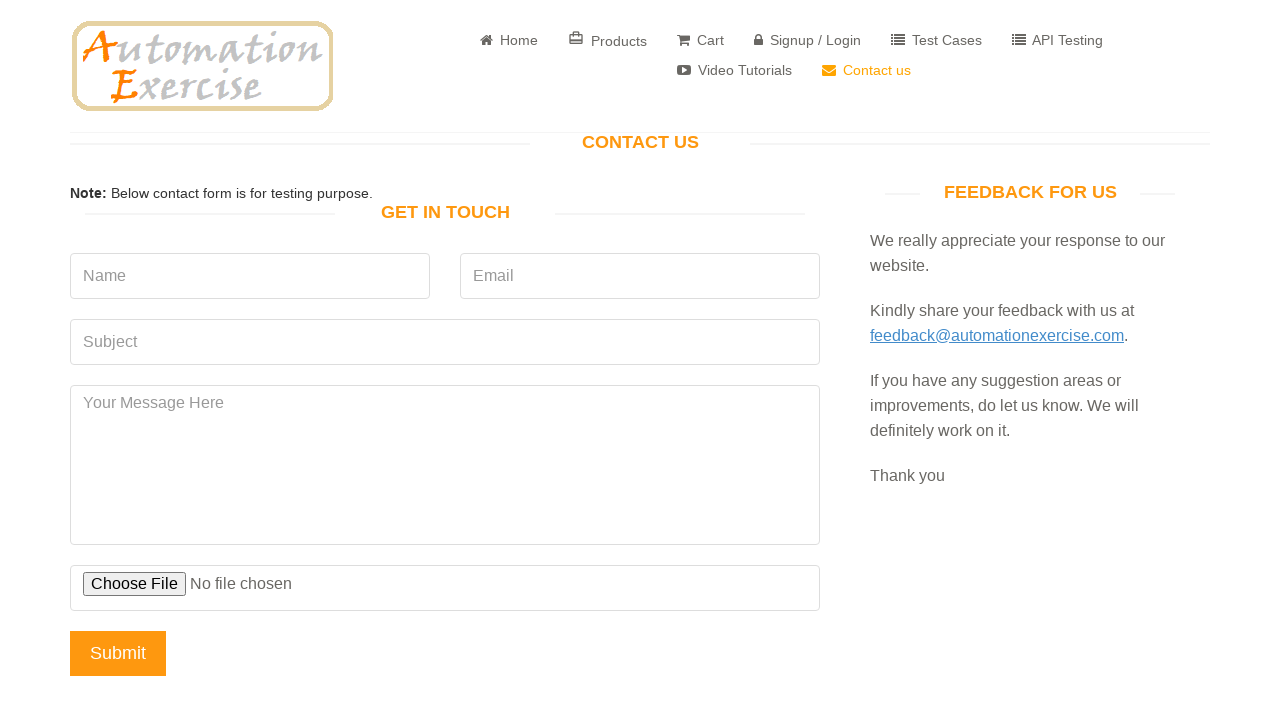

Contact form loaded successfully
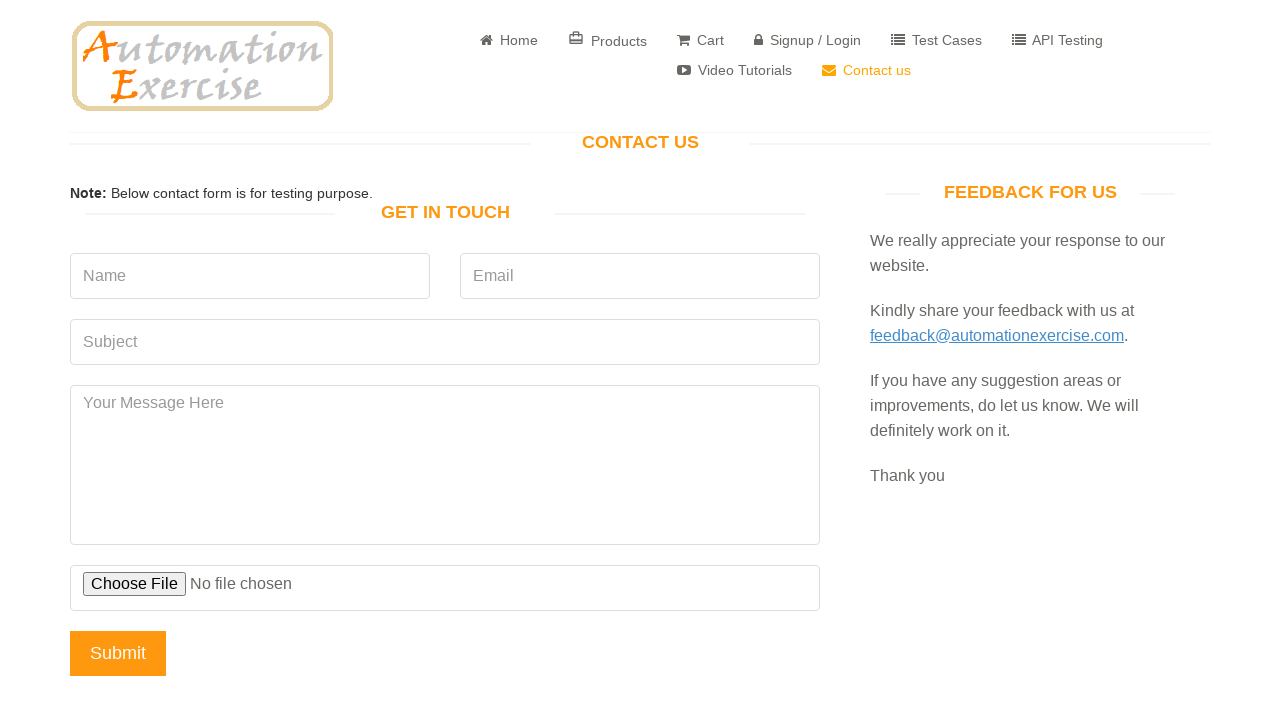

Filled in the Name field with 'John Smith' on input[name='name']
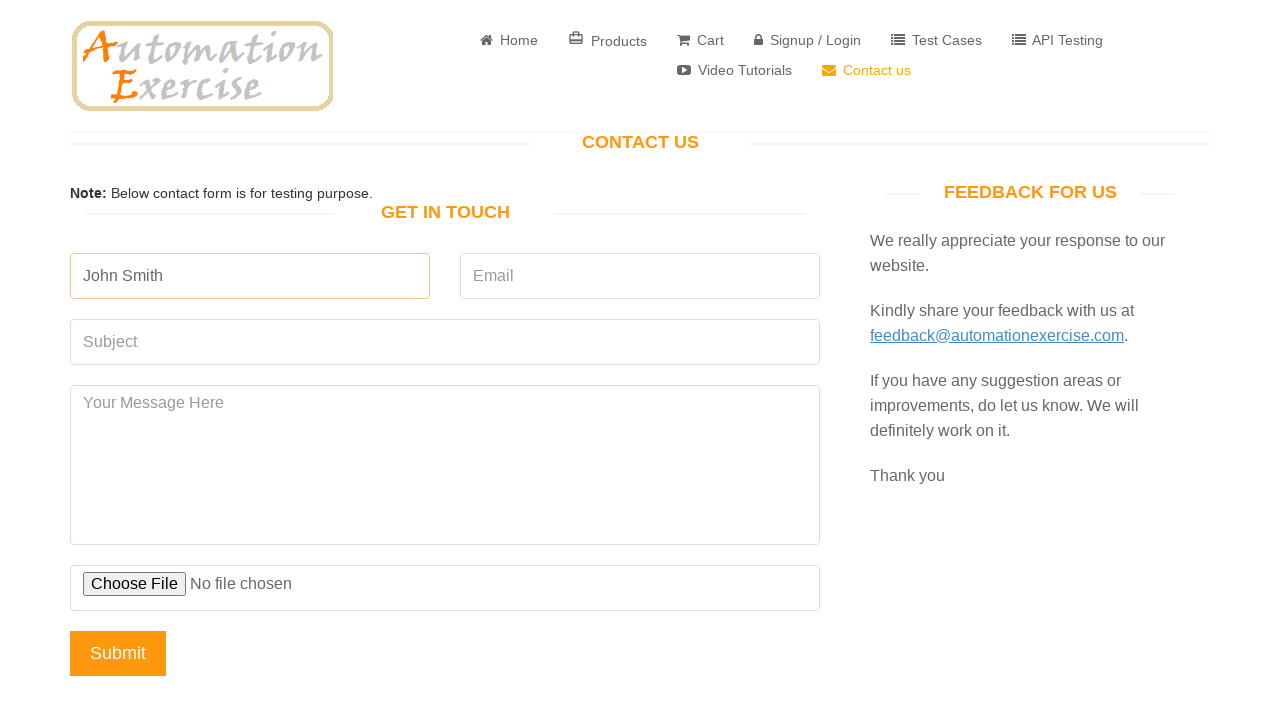

Filled in the Email field with 'johnsmith@example.com' on input[name='email']
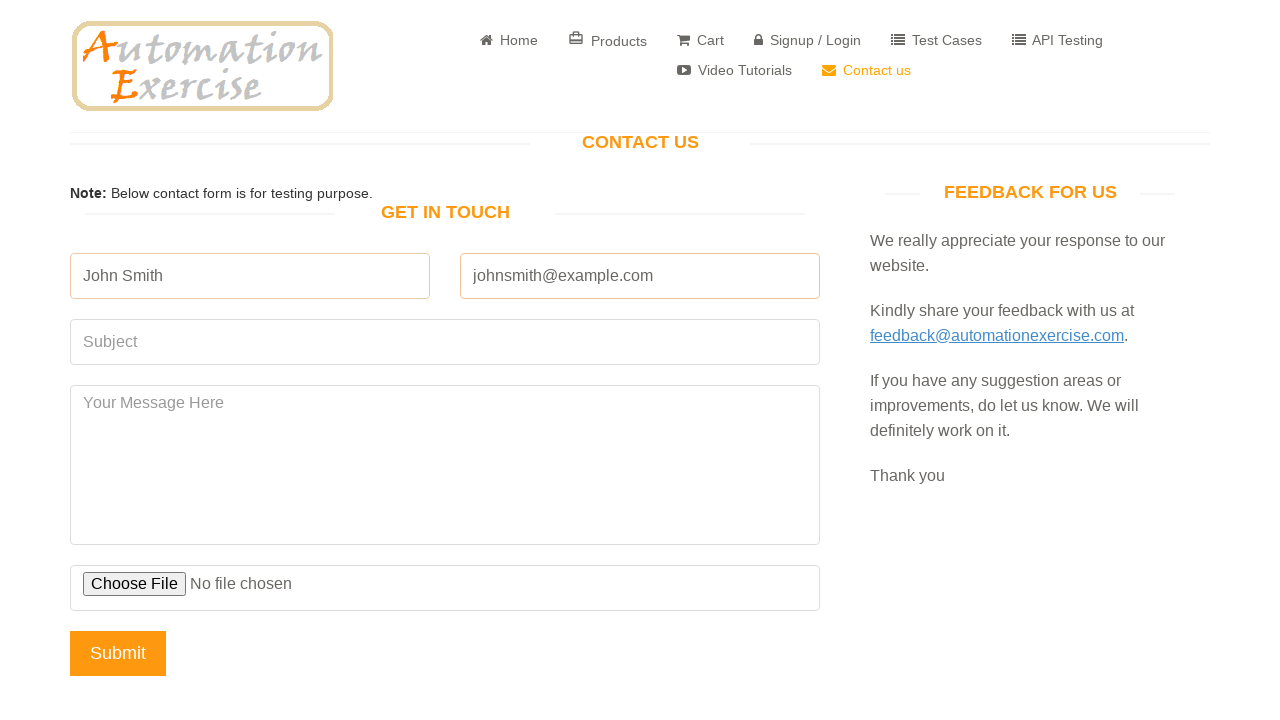

Filled in the Subject field with 'Product Inquiry' on input[name='subject']
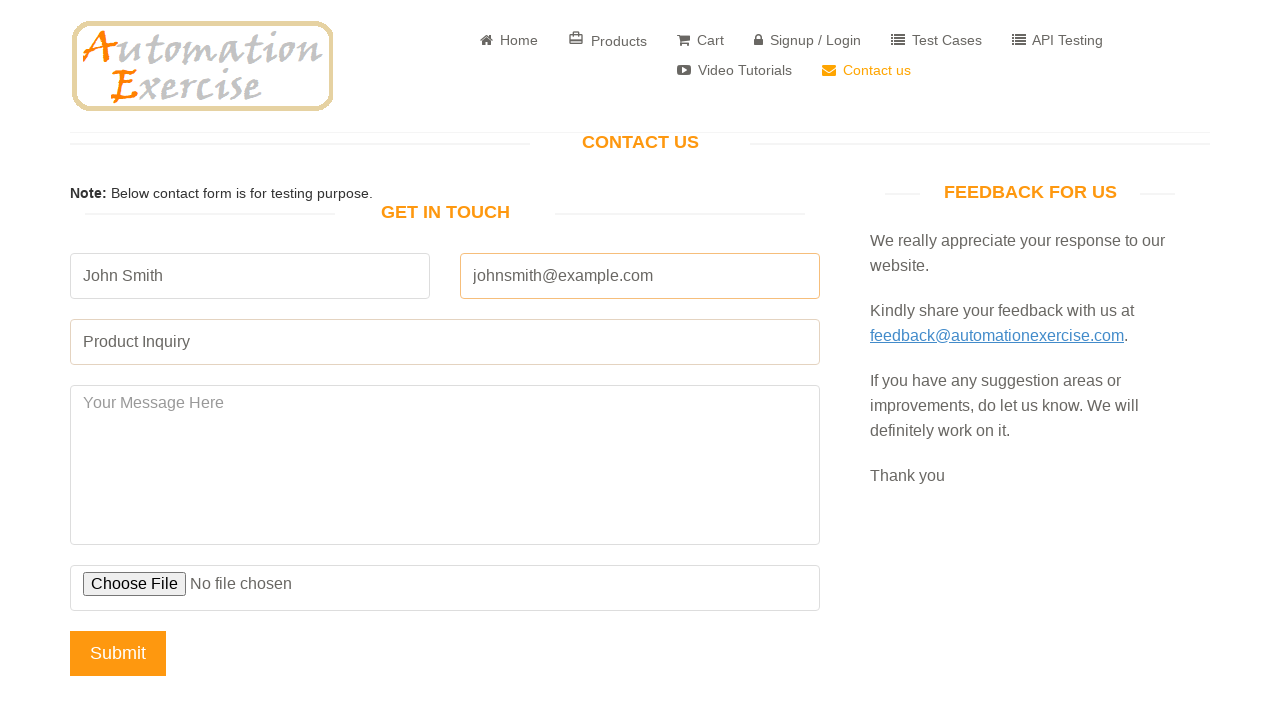

Filled in the Message field with product inquiry text on #message
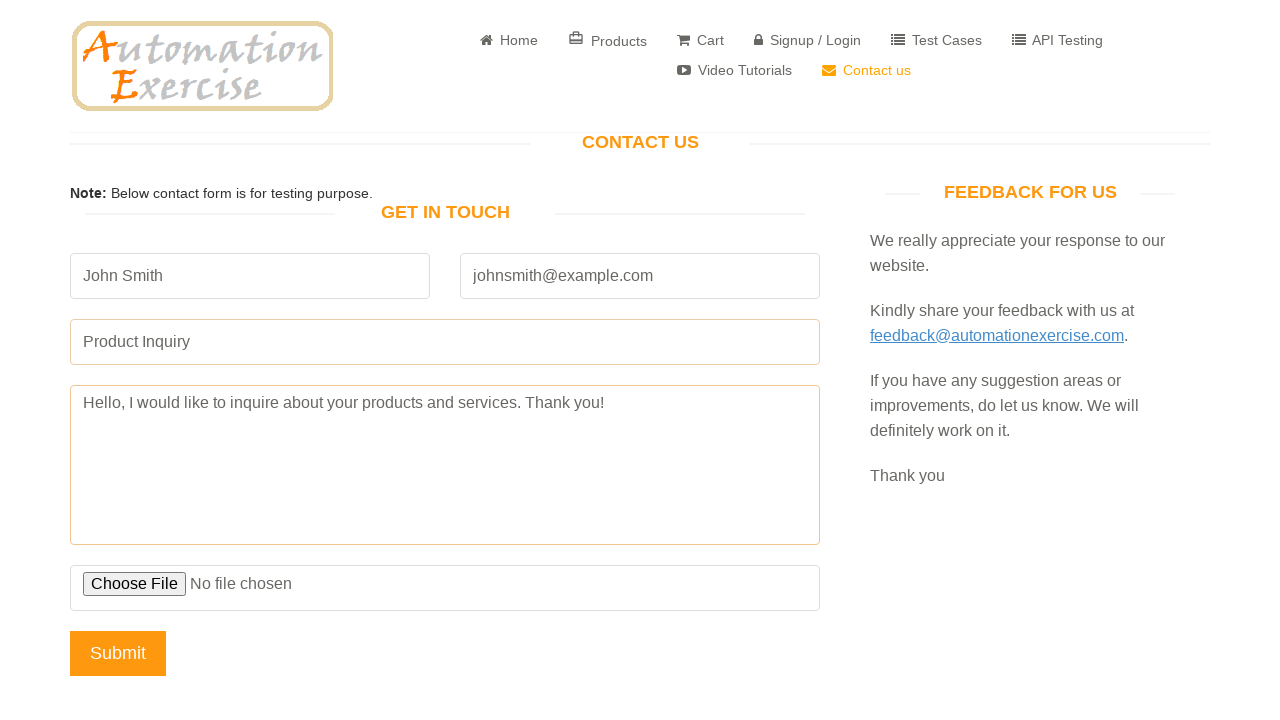

Clicked the Submit button and accepted confirmation dialog at (118, 653) on input[name='submit']
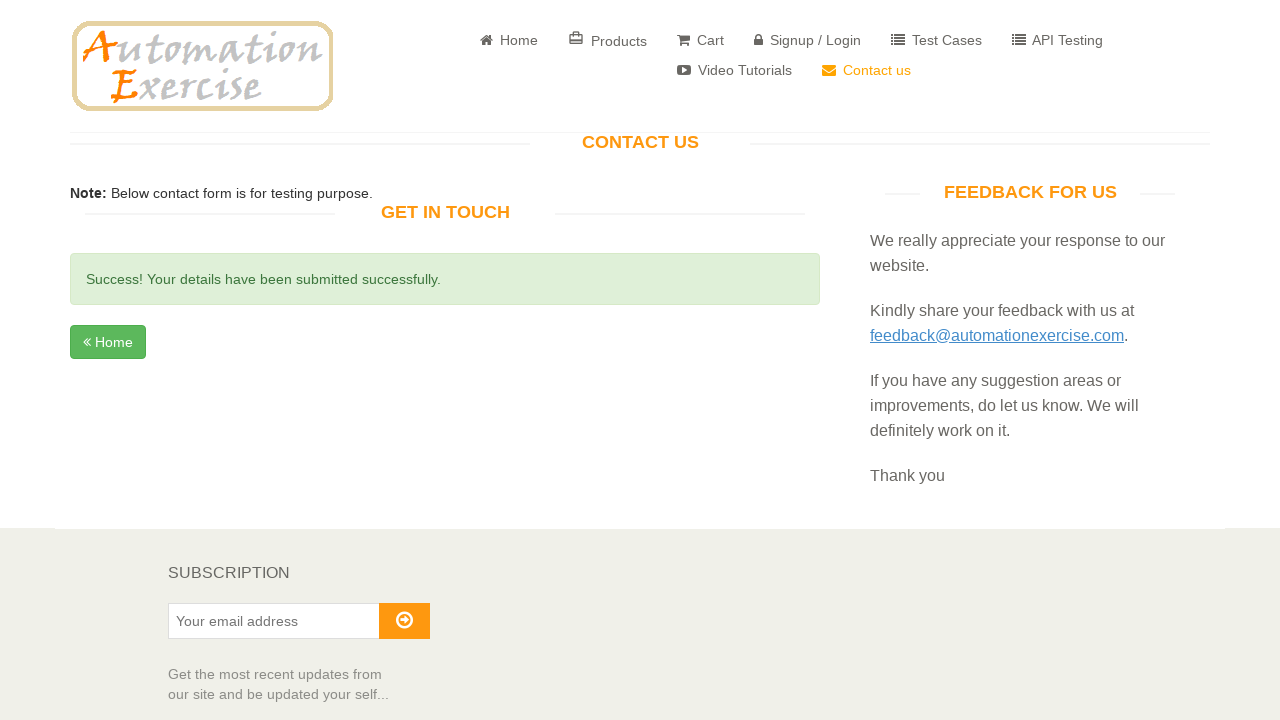

Success message appeared after form submission
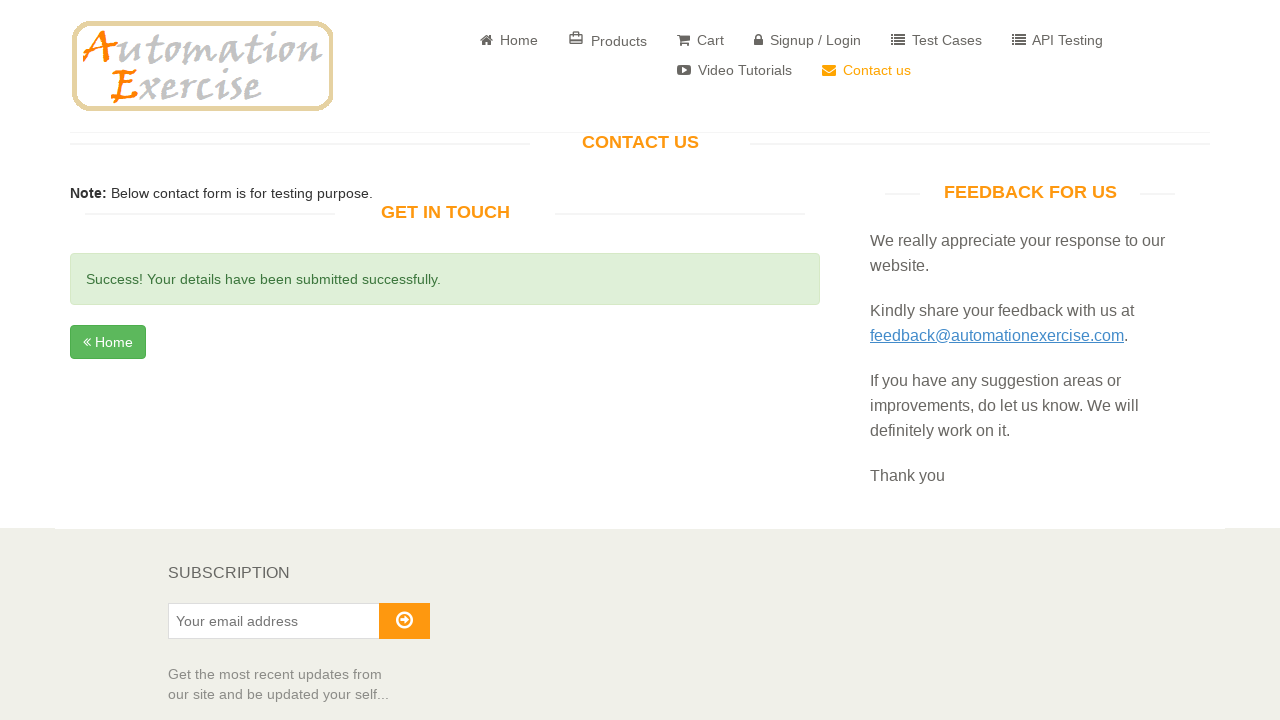

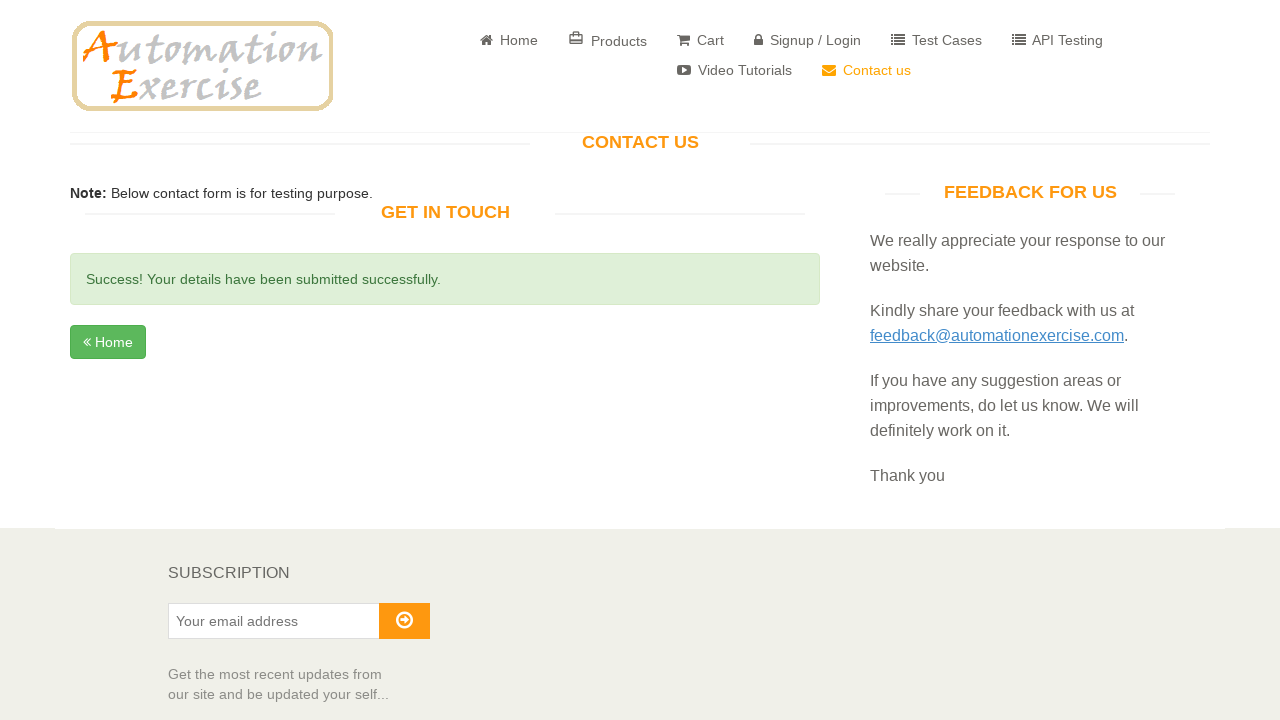